Tests that todo data persists after page reload.

Starting URL: https://demo.playwright.dev/todomvc

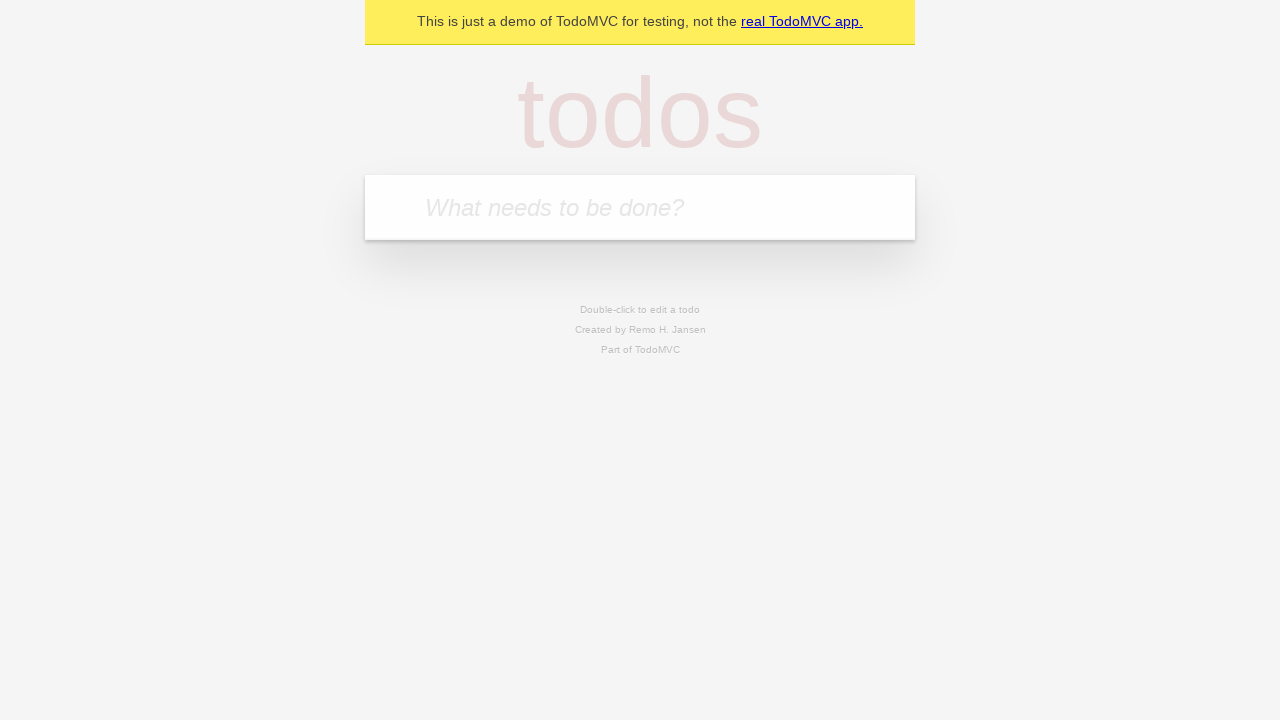

Filled todo input with 'buy some cheese' on internal:attr=[placeholder="What needs to be done?"i]
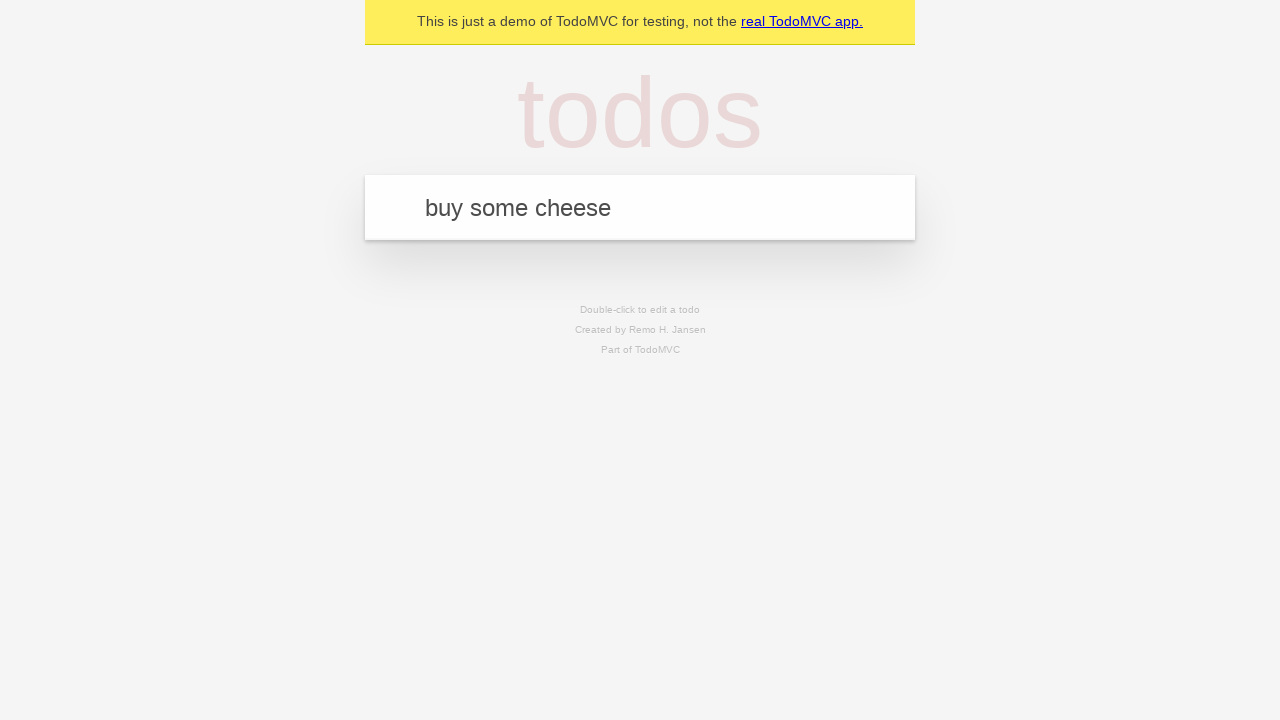

Pressed Enter to add 'buy some cheese' to todo list on internal:attr=[placeholder="What needs to be done?"i]
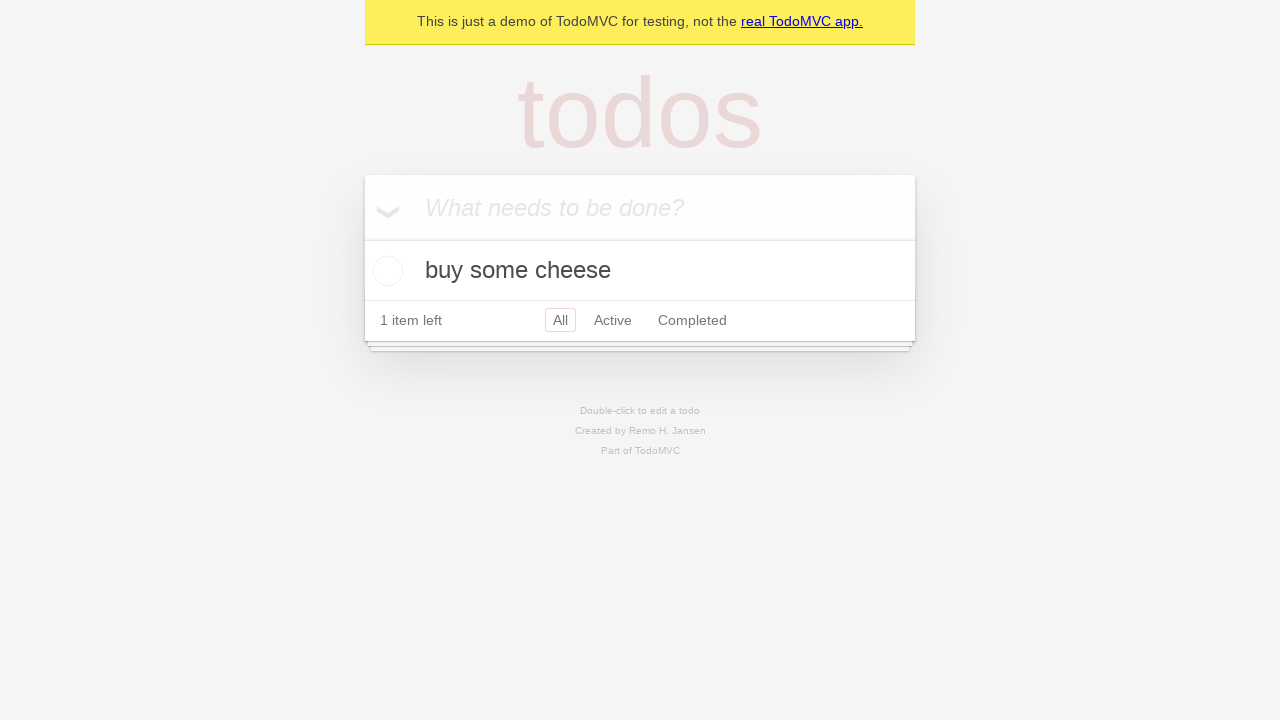

Filled todo input with 'feed the cat' on internal:attr=[placeholder="What needs to be done?"i]
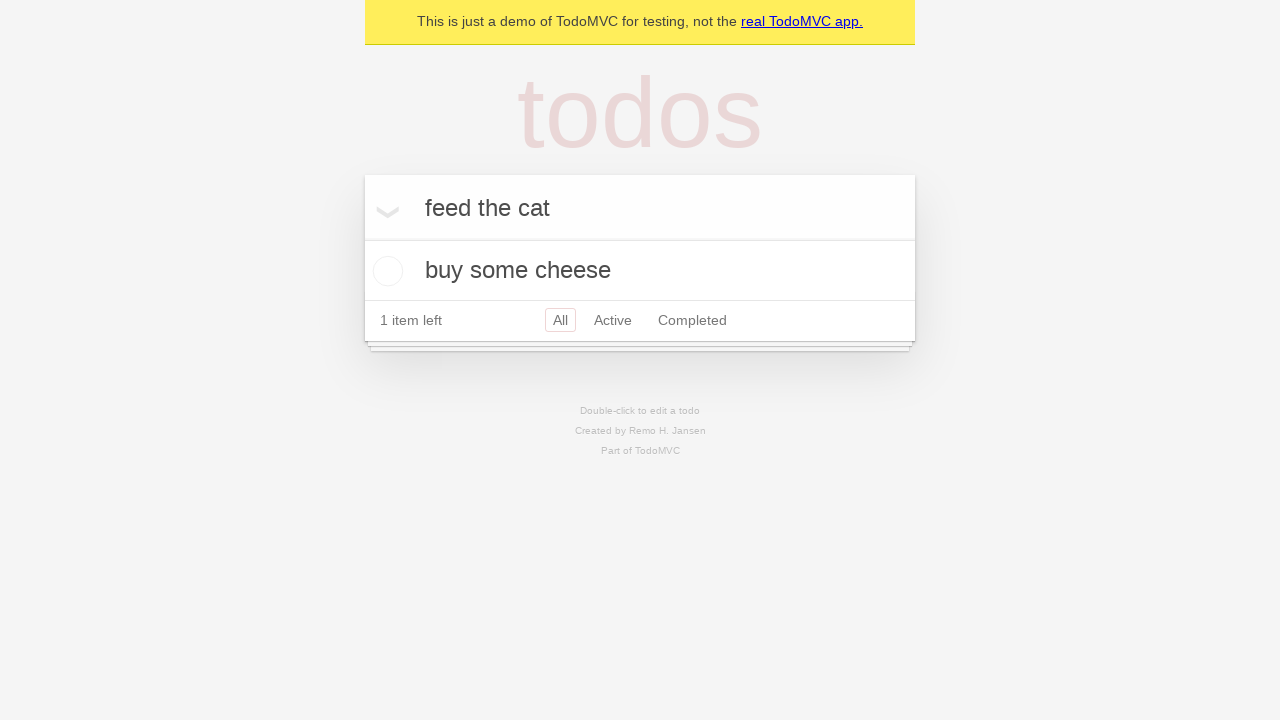

Pressed Enter to add 'feed the cat' to todo list on internal:attr=[placeholder="What needs to be done?"i]
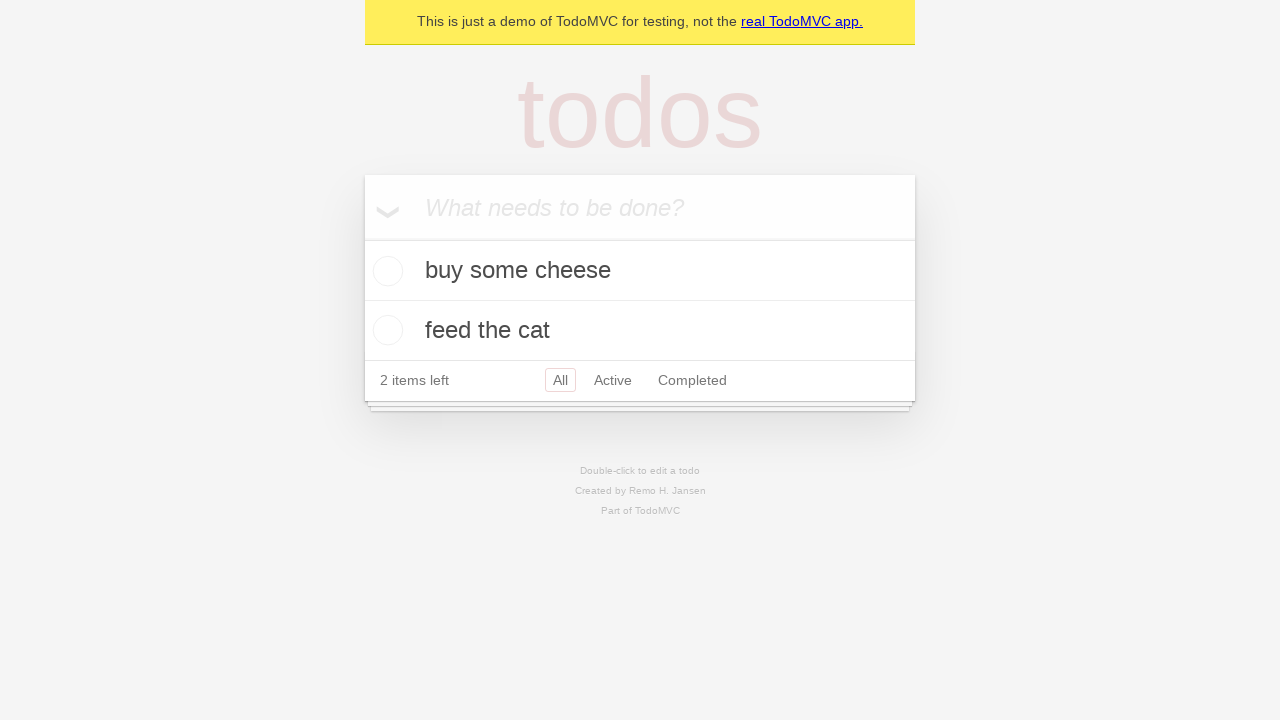

Waited for both todos to appear on the page
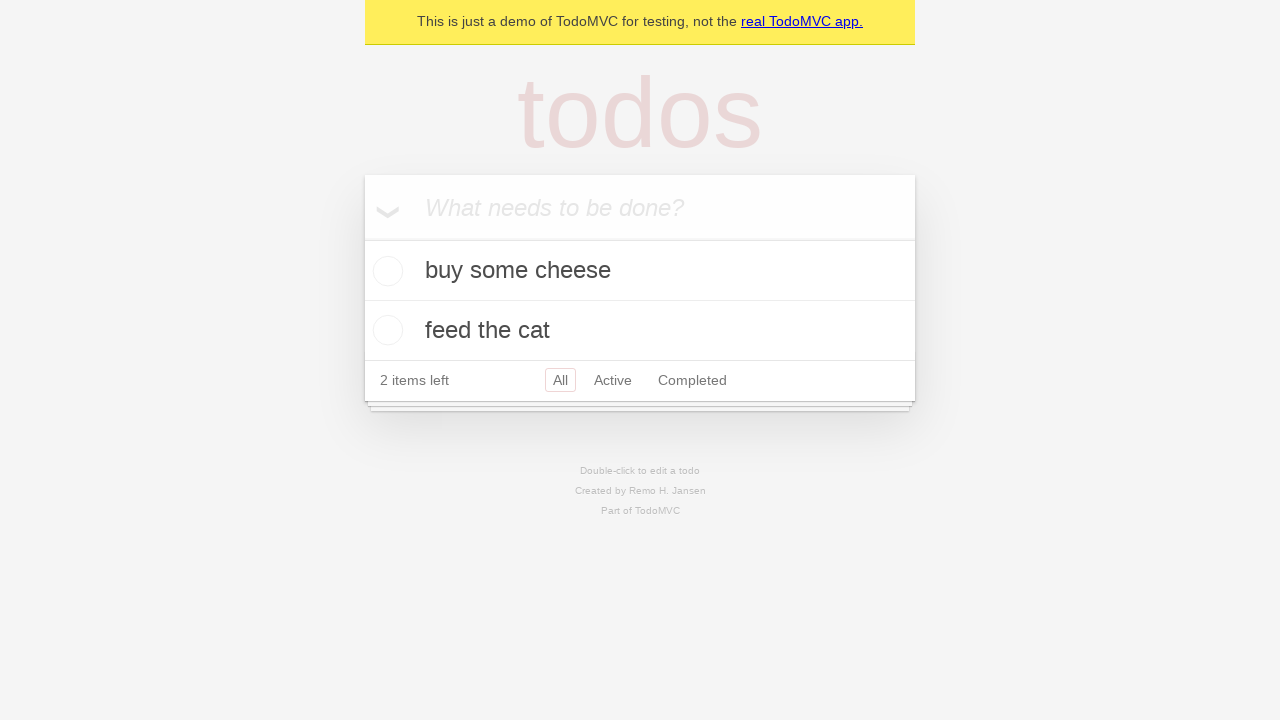

Checked the first todo item at (385, 271) on internal:testid=[data-testid="todo-item"s] >> nth=0 >> internal:role=checkbox
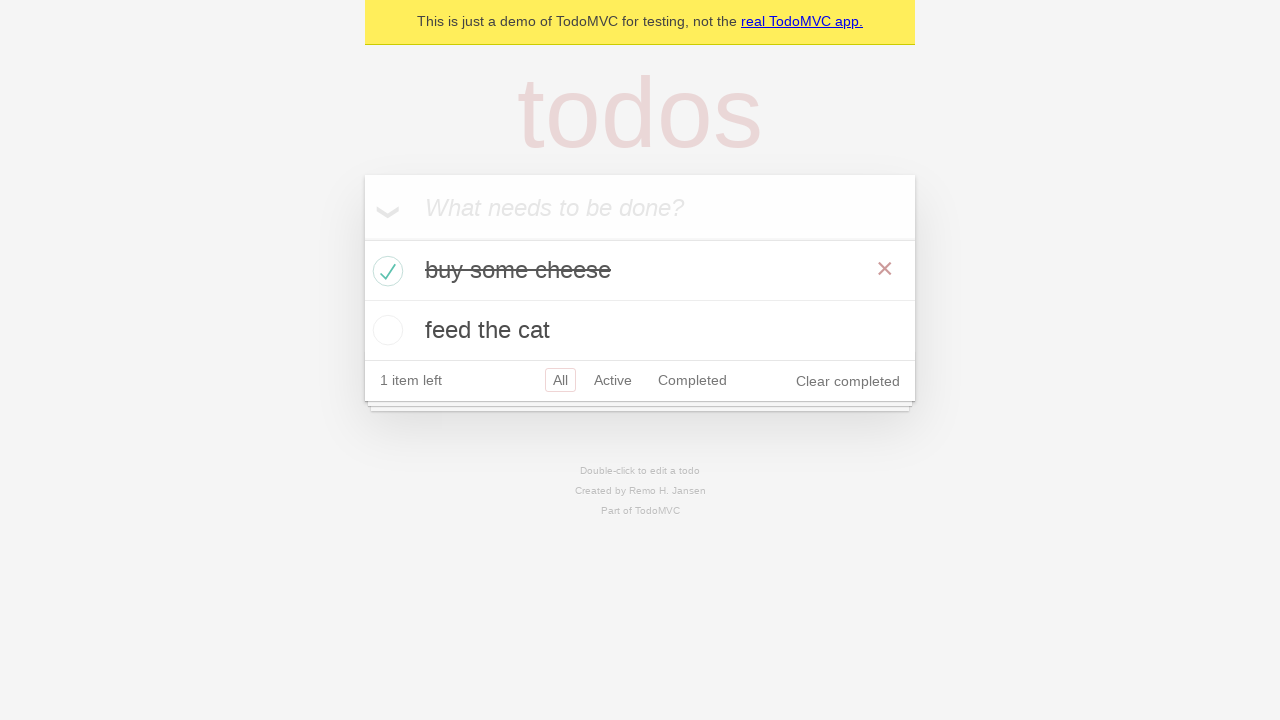

Reloaded the page
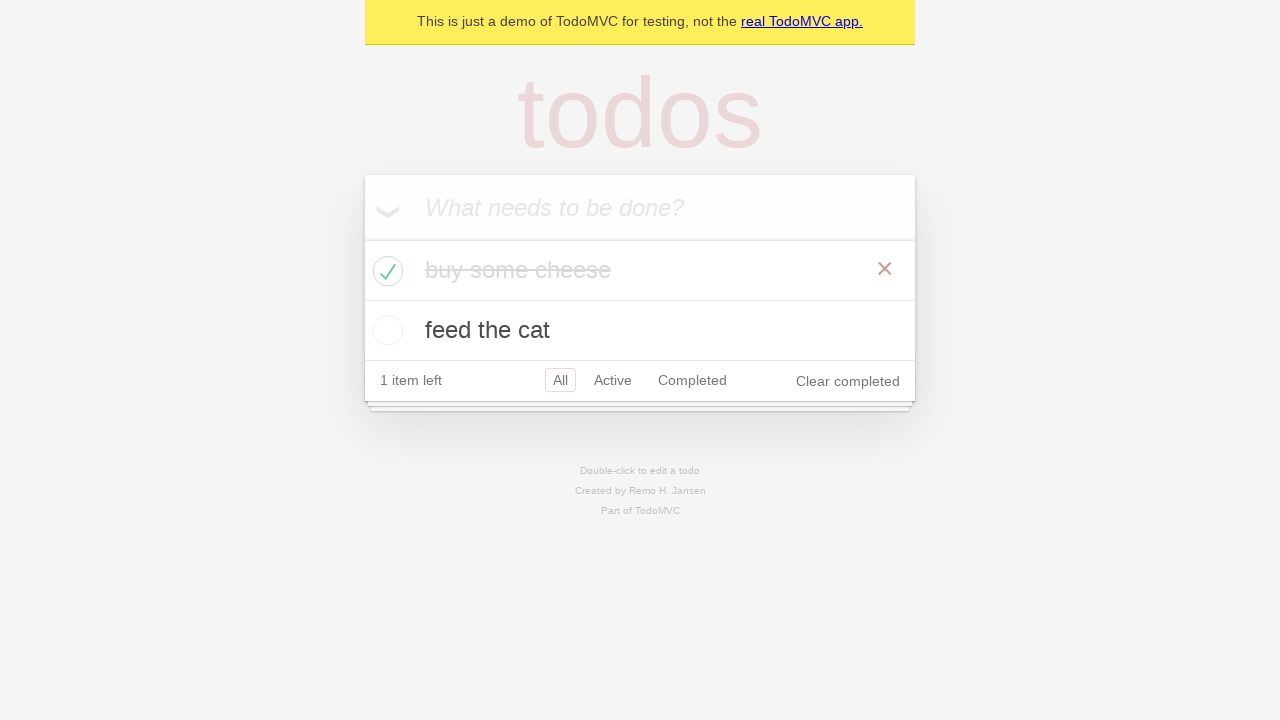

Verified that todo data persisted after page reload - both todos reappeared
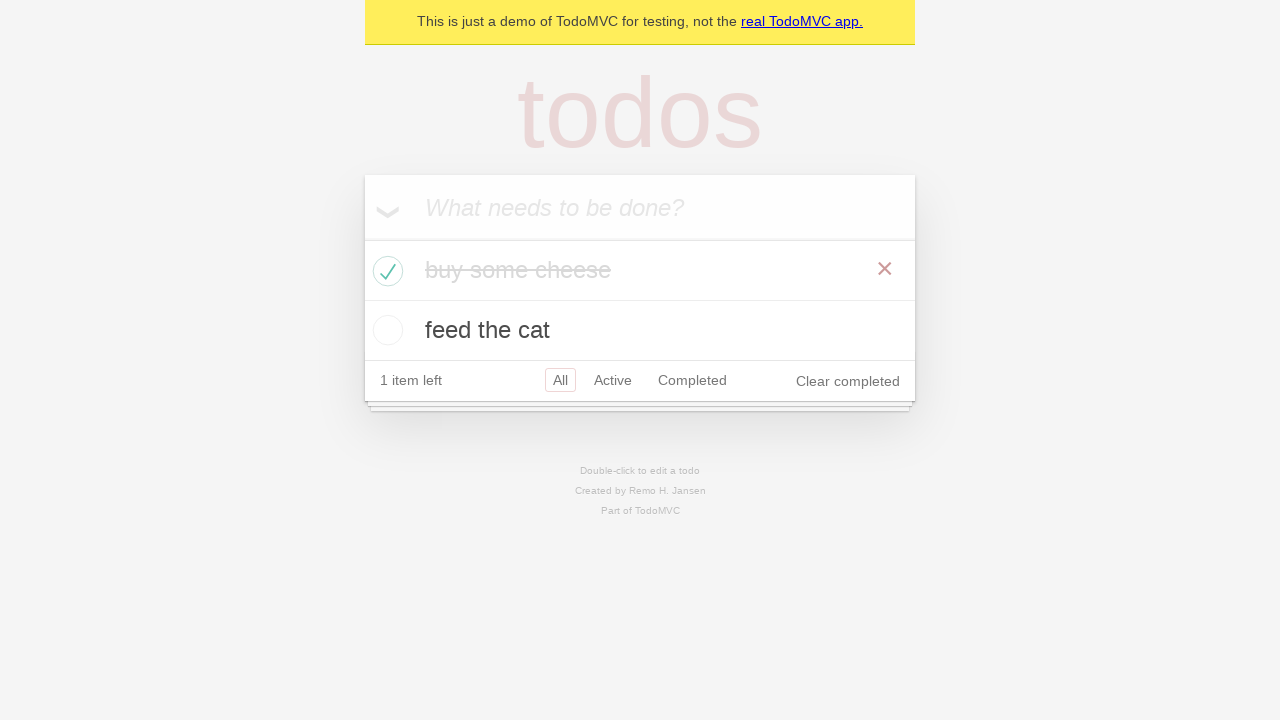

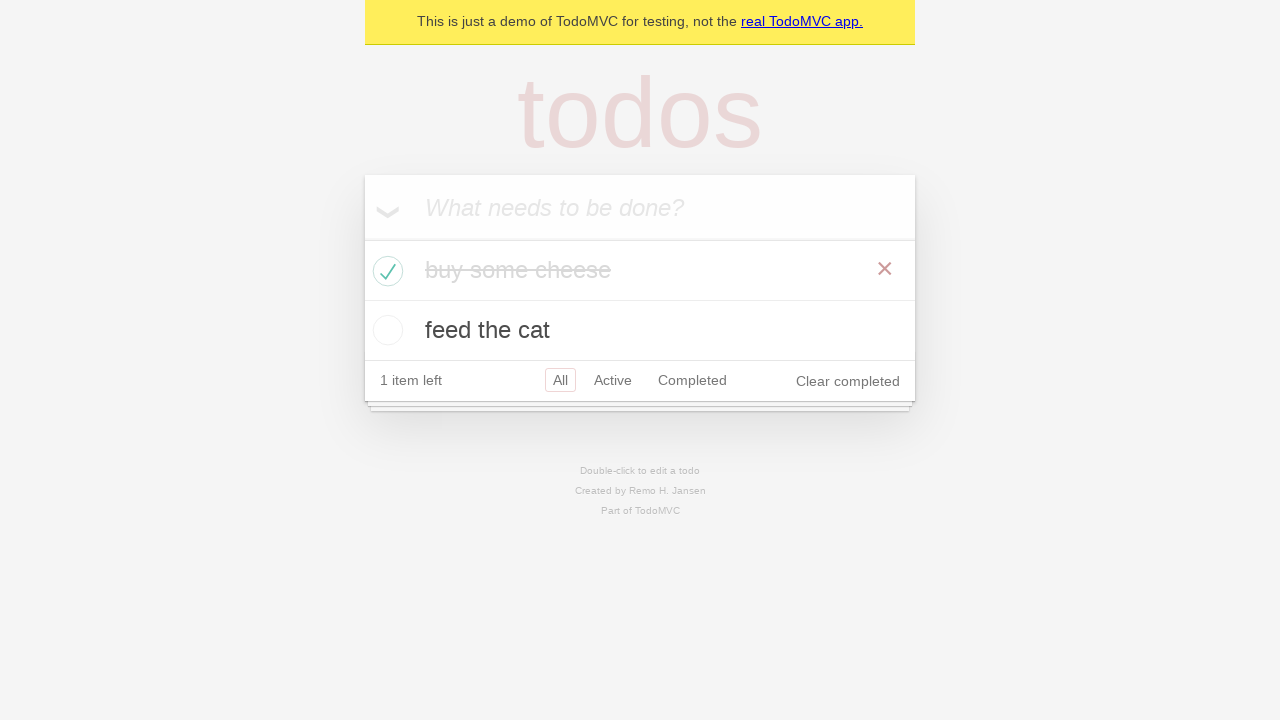